Tests pagination functionality by navigating through different pages and verifying that content updates correctly

Starting URL: http://pagination.js.org/

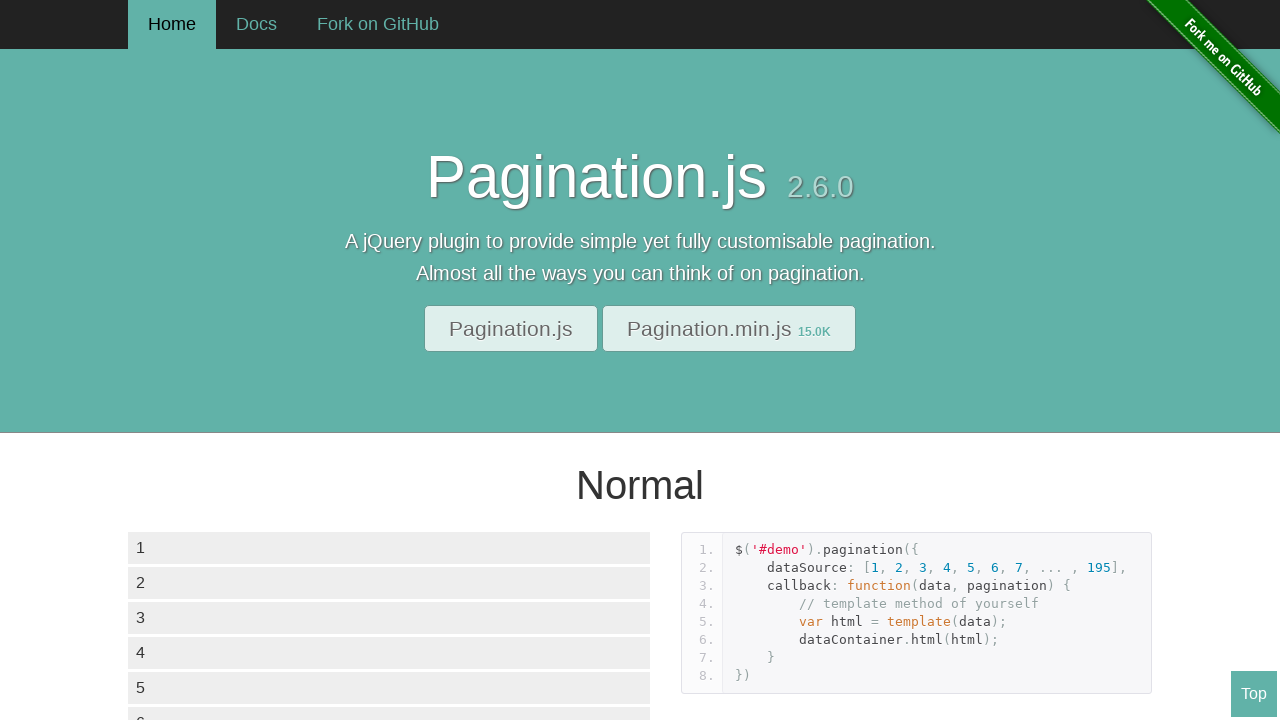

Waited for initial data container list items to load
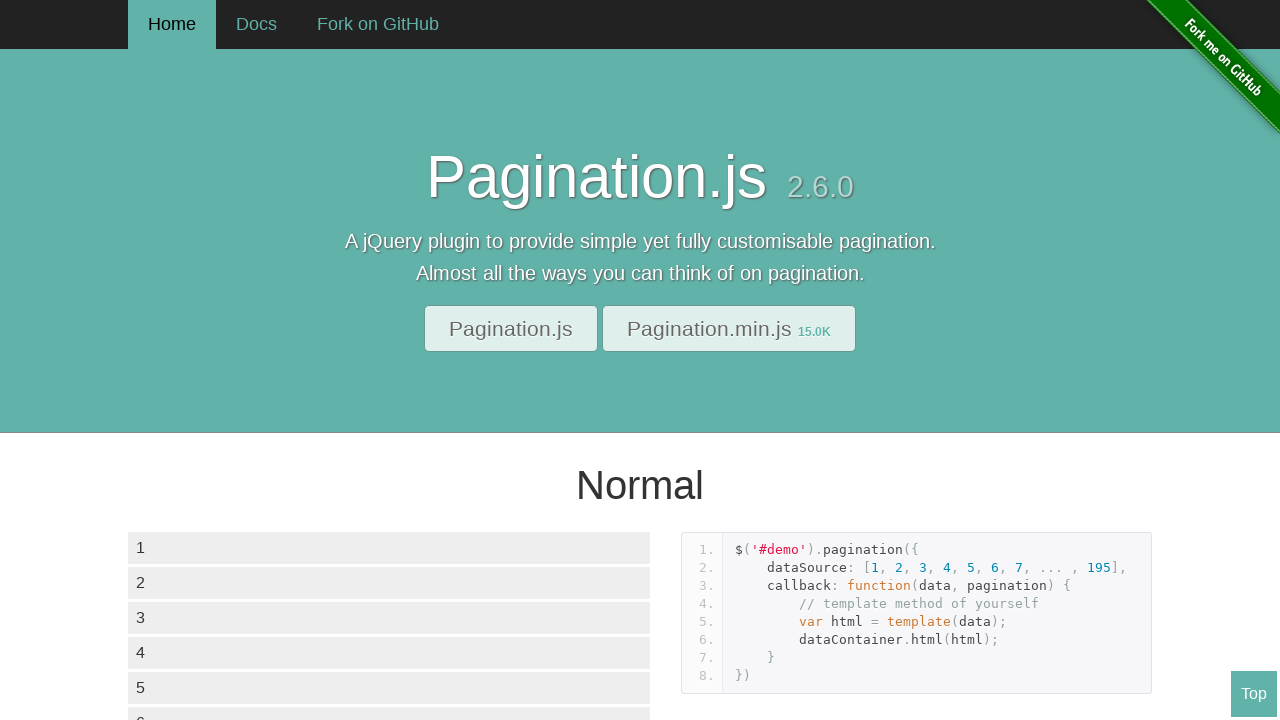

Retrieved all initial list items from data container
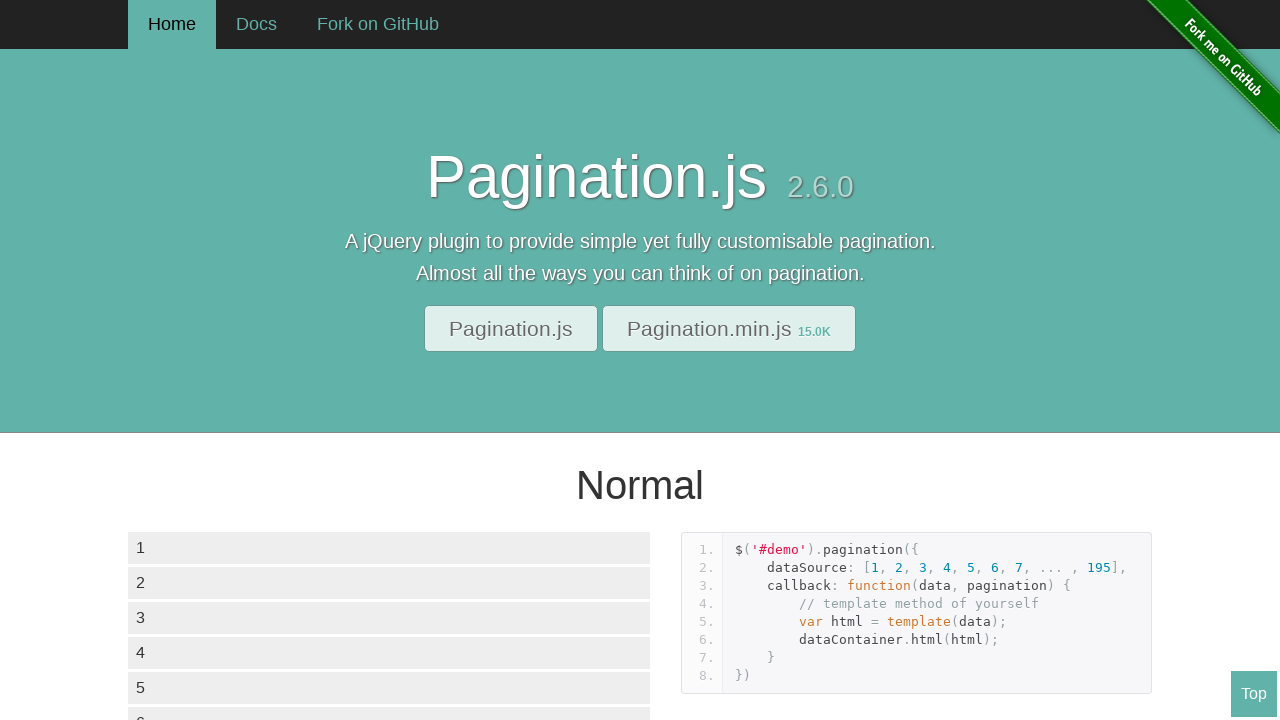

Retrieved all pagination page buttons
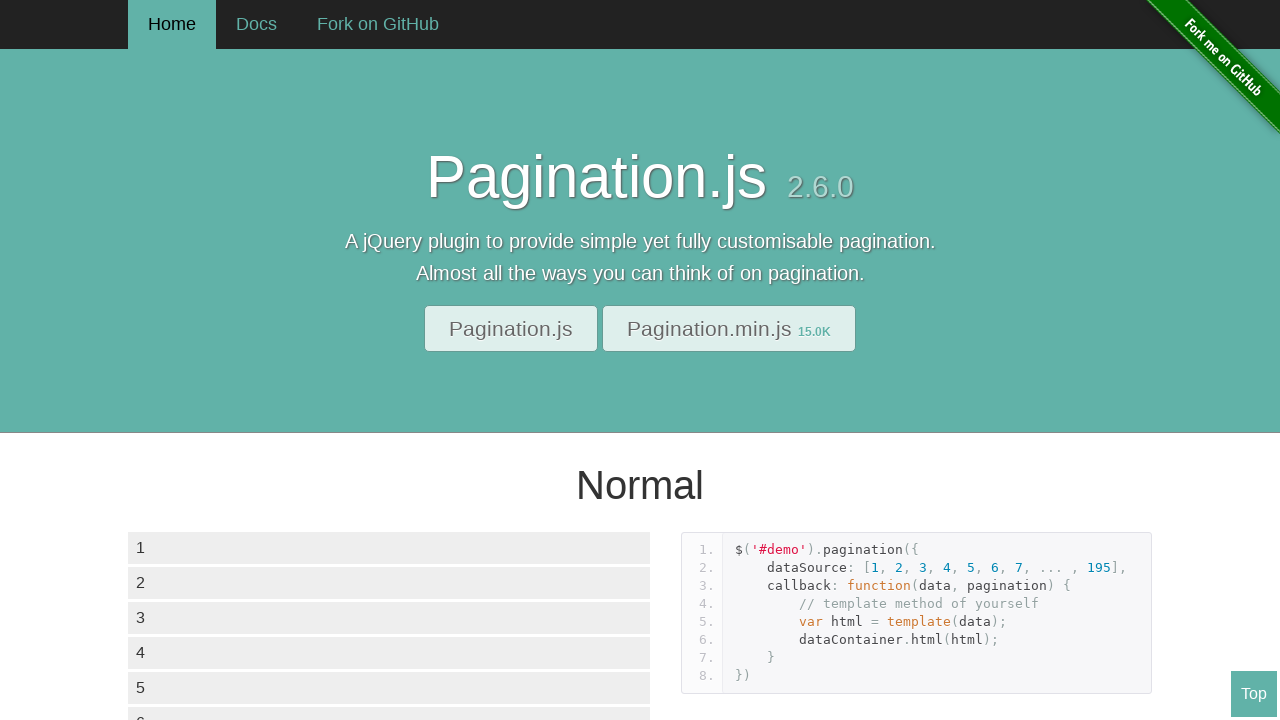

Clicked on page 4 (index 3) in pagination at (236, 360) on xpath=//div[@class='paginationjs-pages']/ul/li >> nth=3
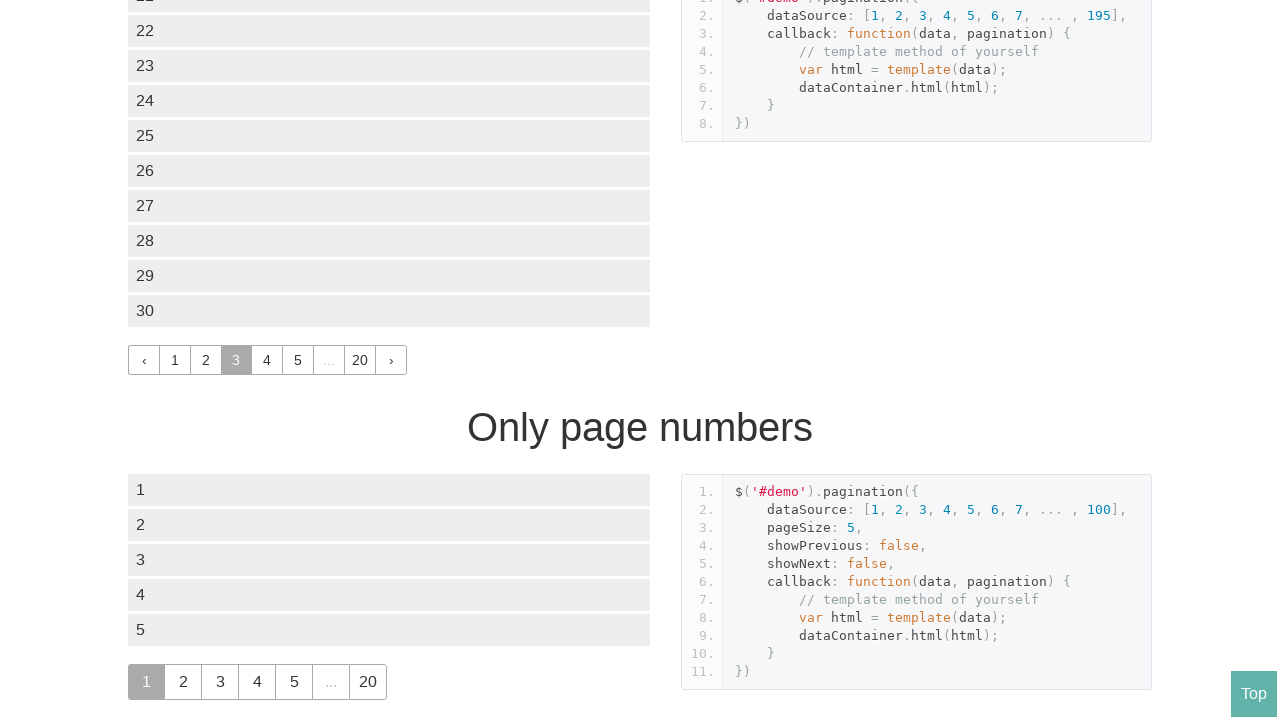

Verified content updated after navigating to page 4
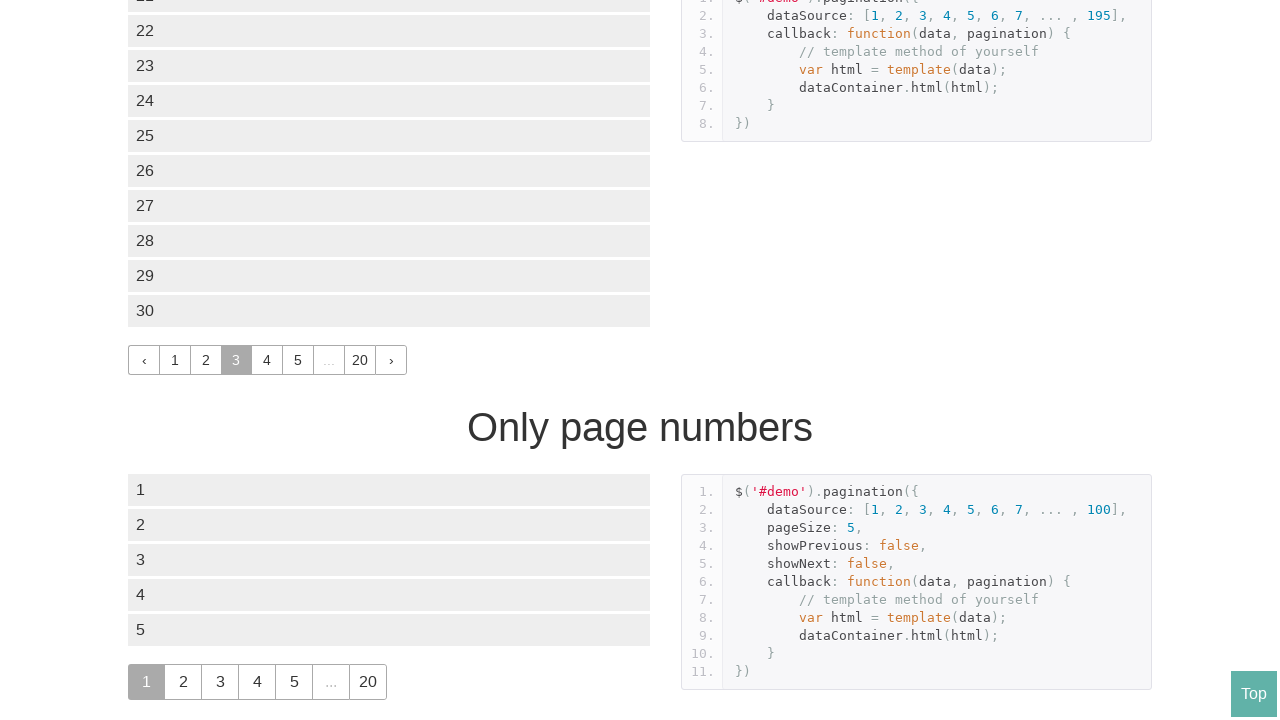

Clicked on page 3 using XPath selector at (206, 360) on xpath=//div[@class='paginationjs-pages']/ul/li[3]
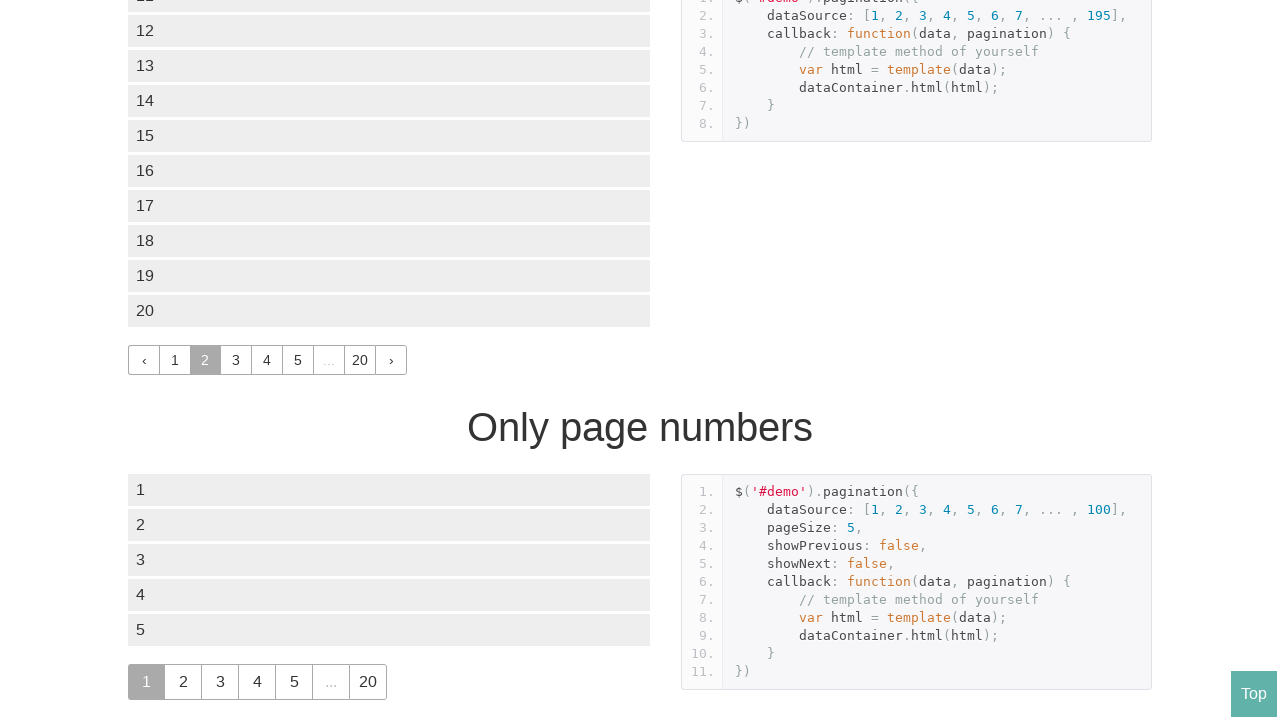

Verified content updated after navigating to page 3
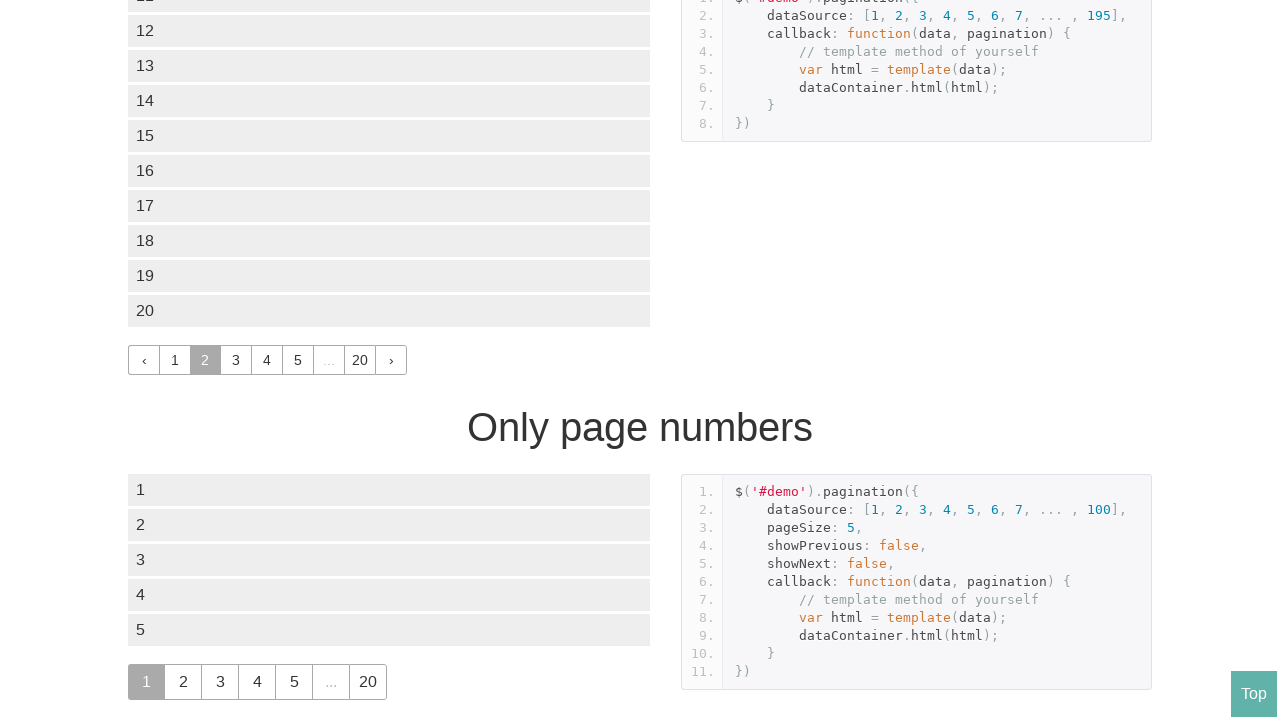

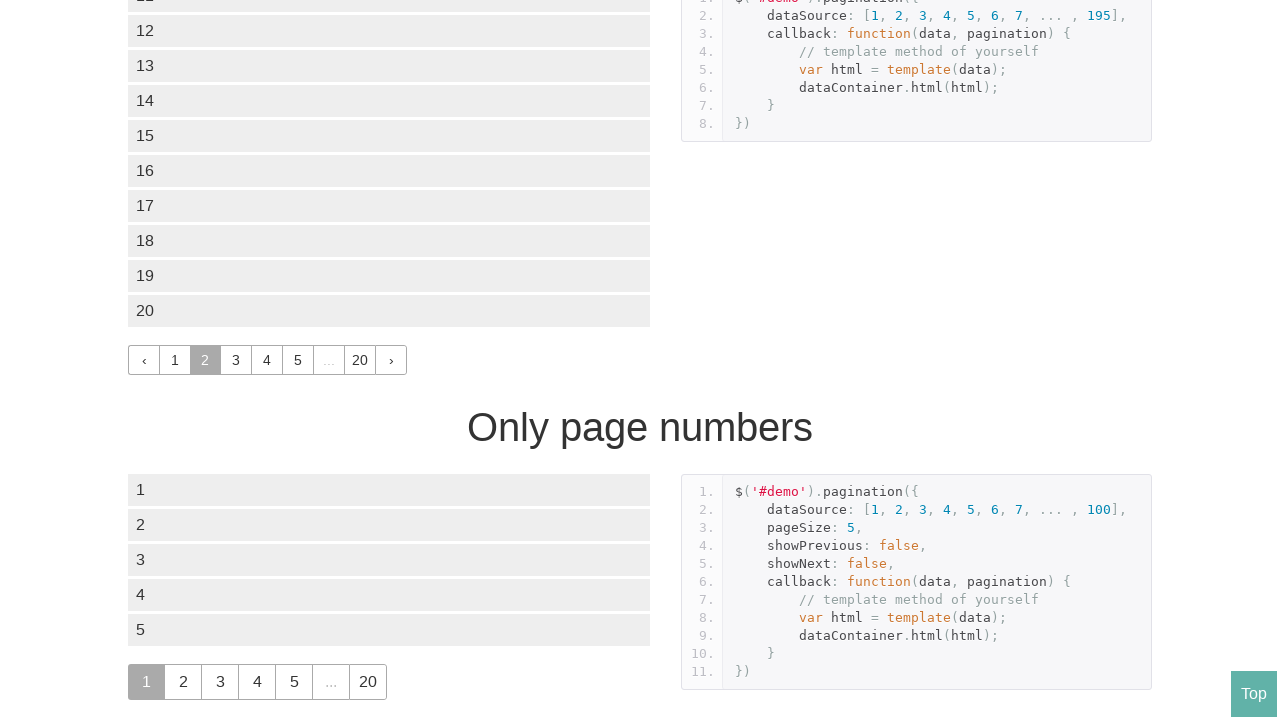